Tests the download functionality on a file upload/download test page by clicking the download button and verifying the page elements are present

Starting URL: https://rahulshettyacademy.com/upload-download-test/

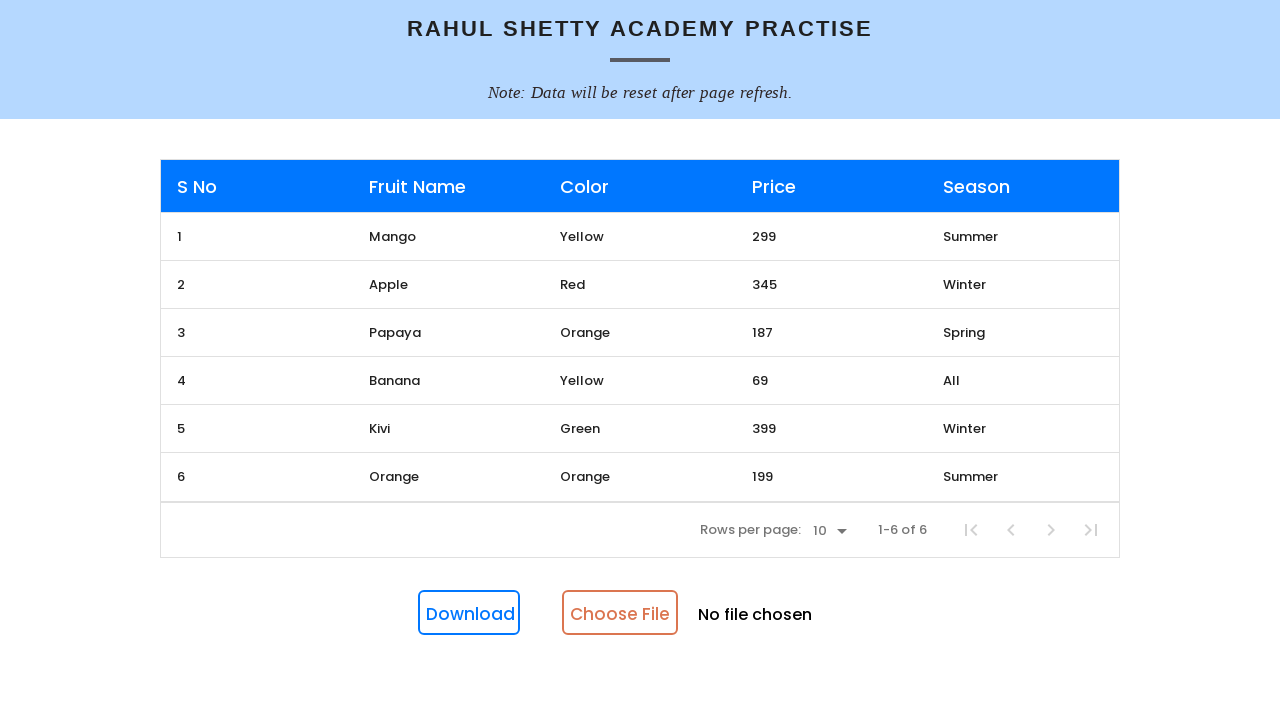

Waited for download button to be visible
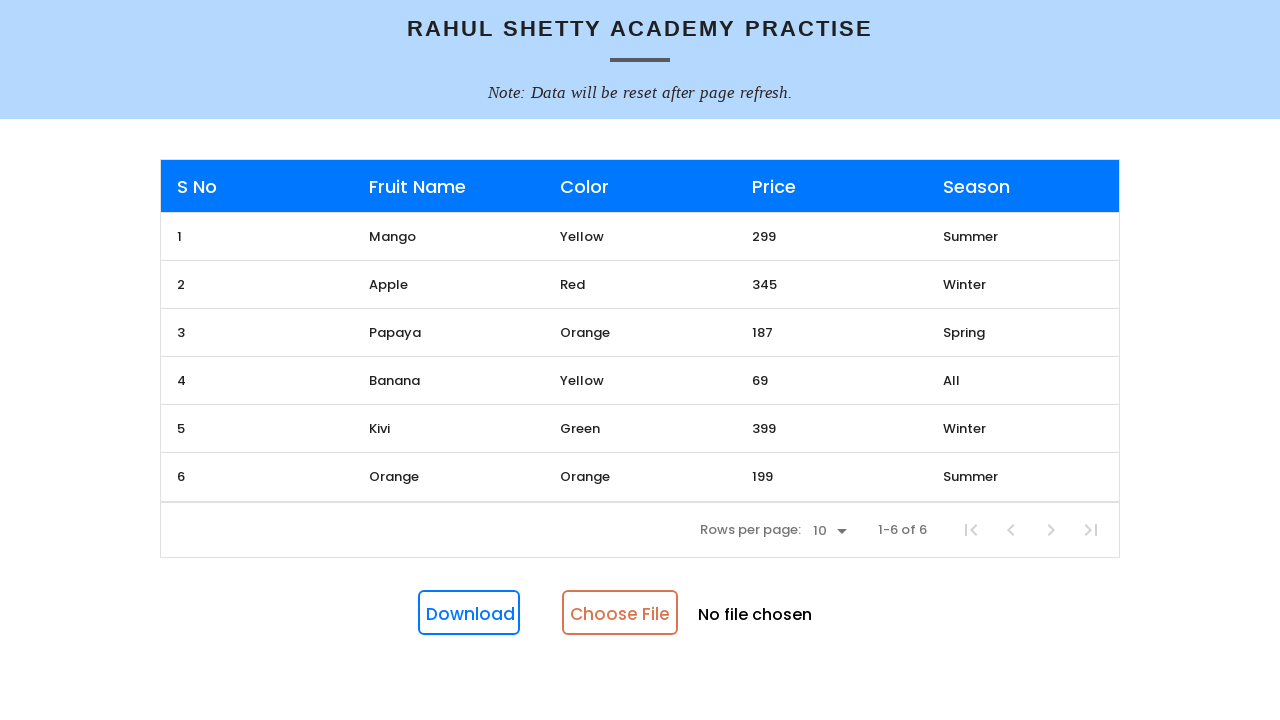

Clicked the download button to initiate file download at (469, 613) on #downloadButton
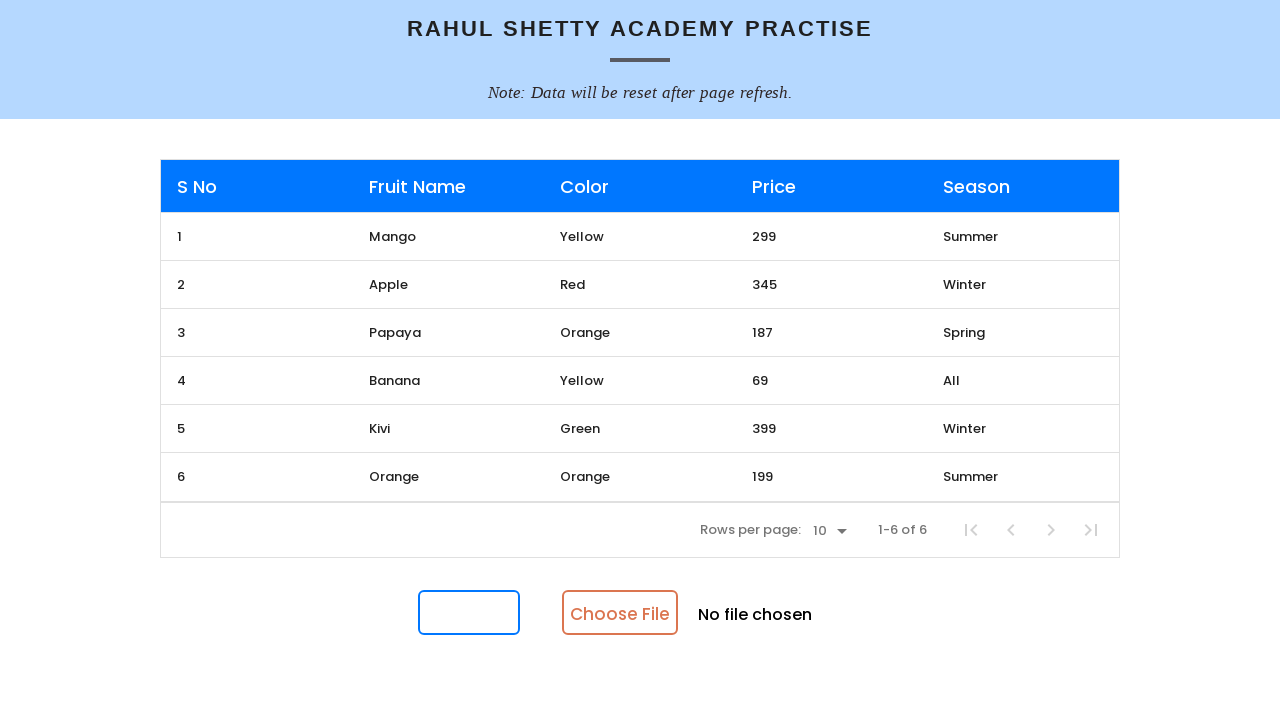

Verified file input element is present on page
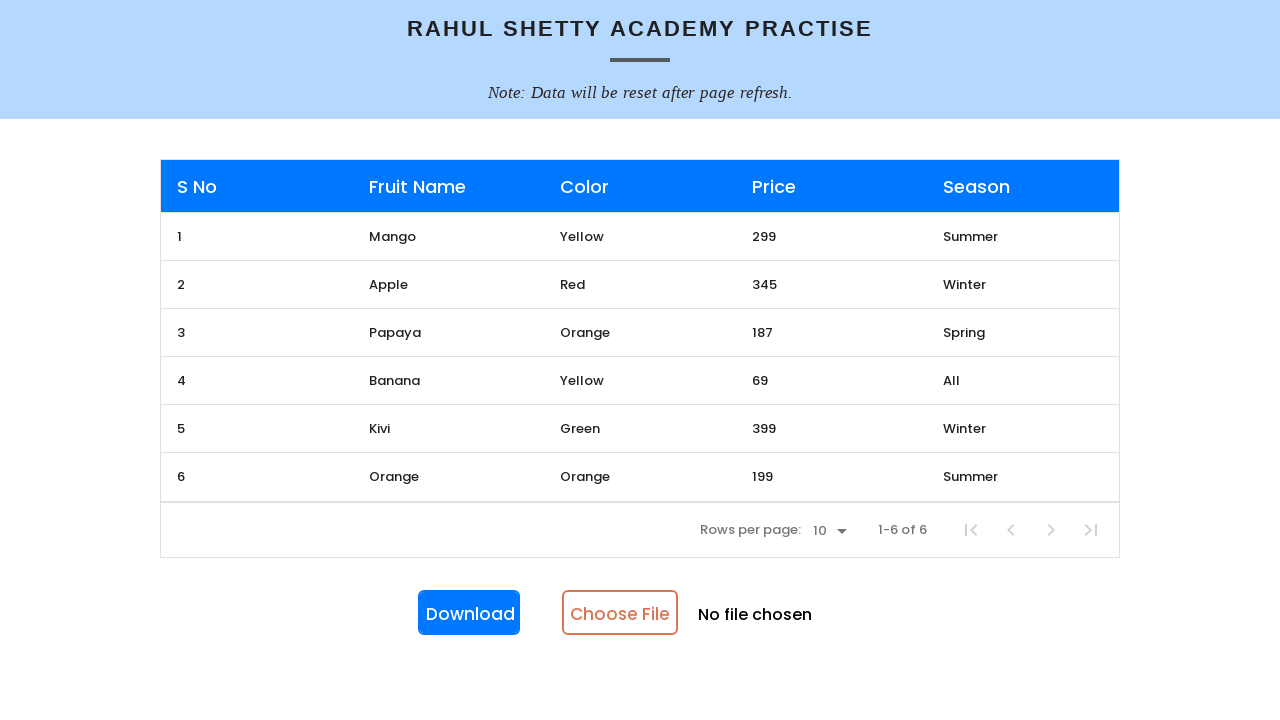

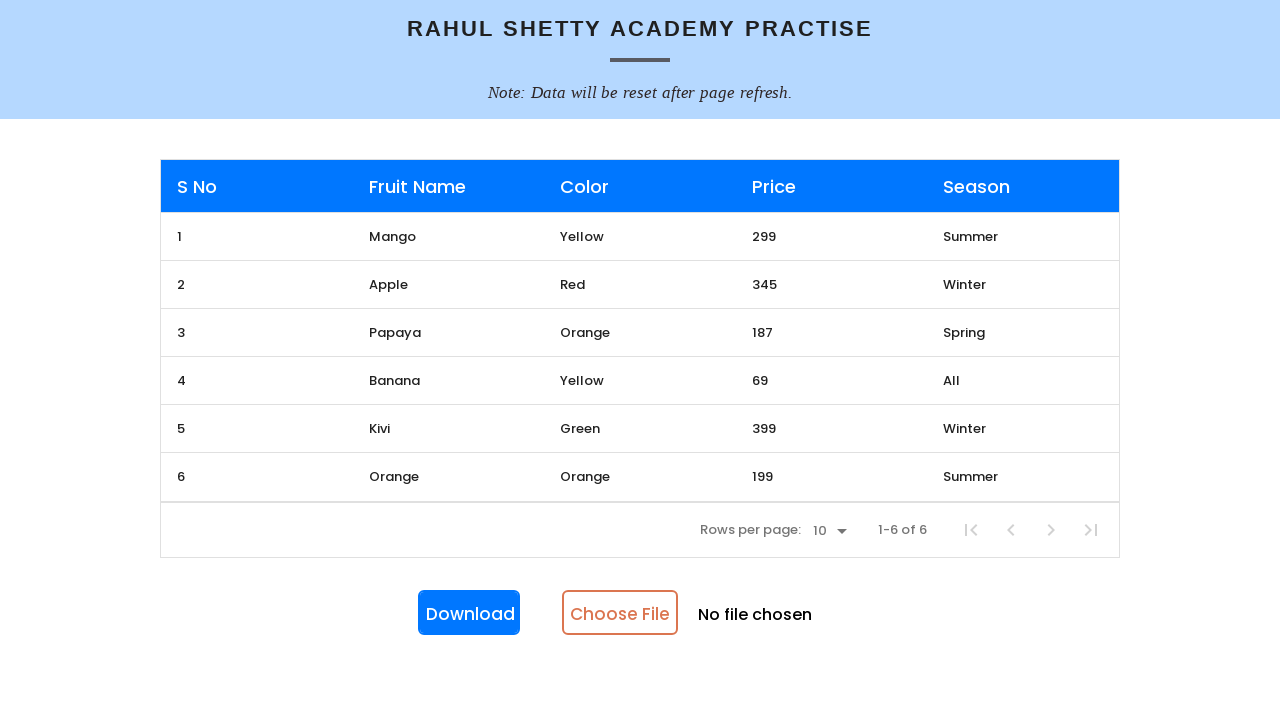